Navigates to VWO login page and clicks on the "Start a free trial" link

Starting URL: https://app.vwo.com/#/login

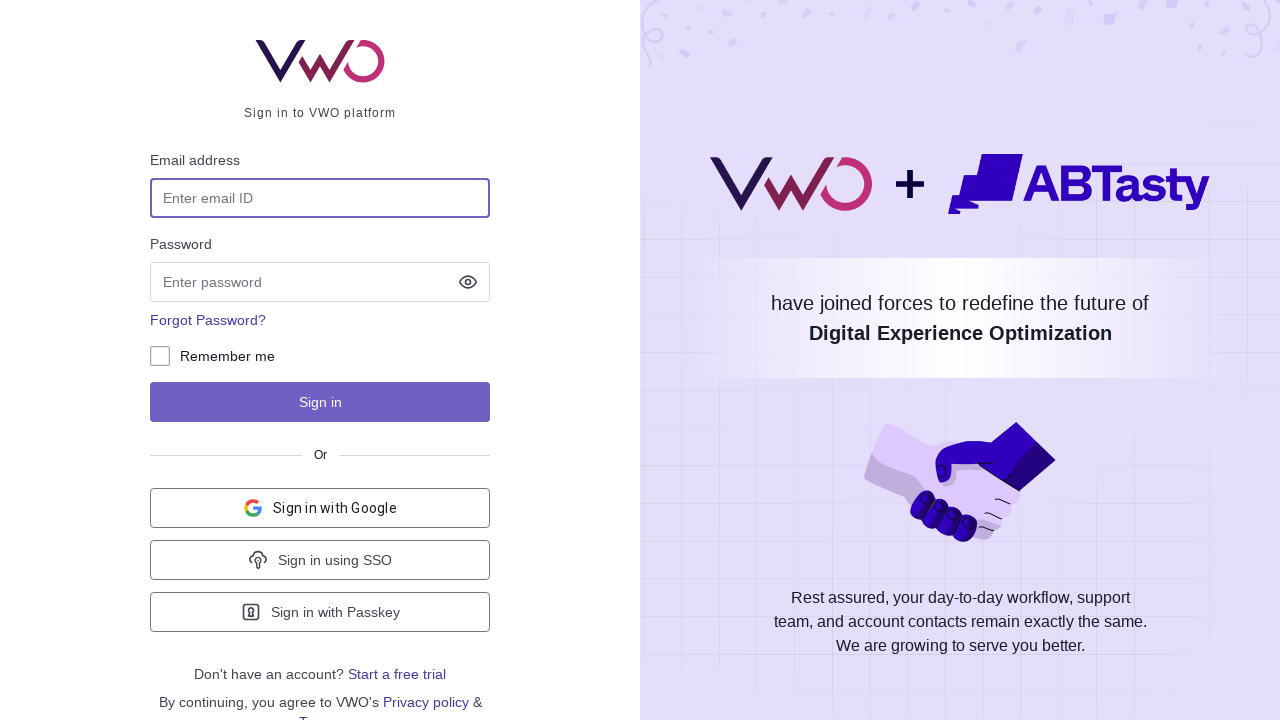

Navigated to VWO login page
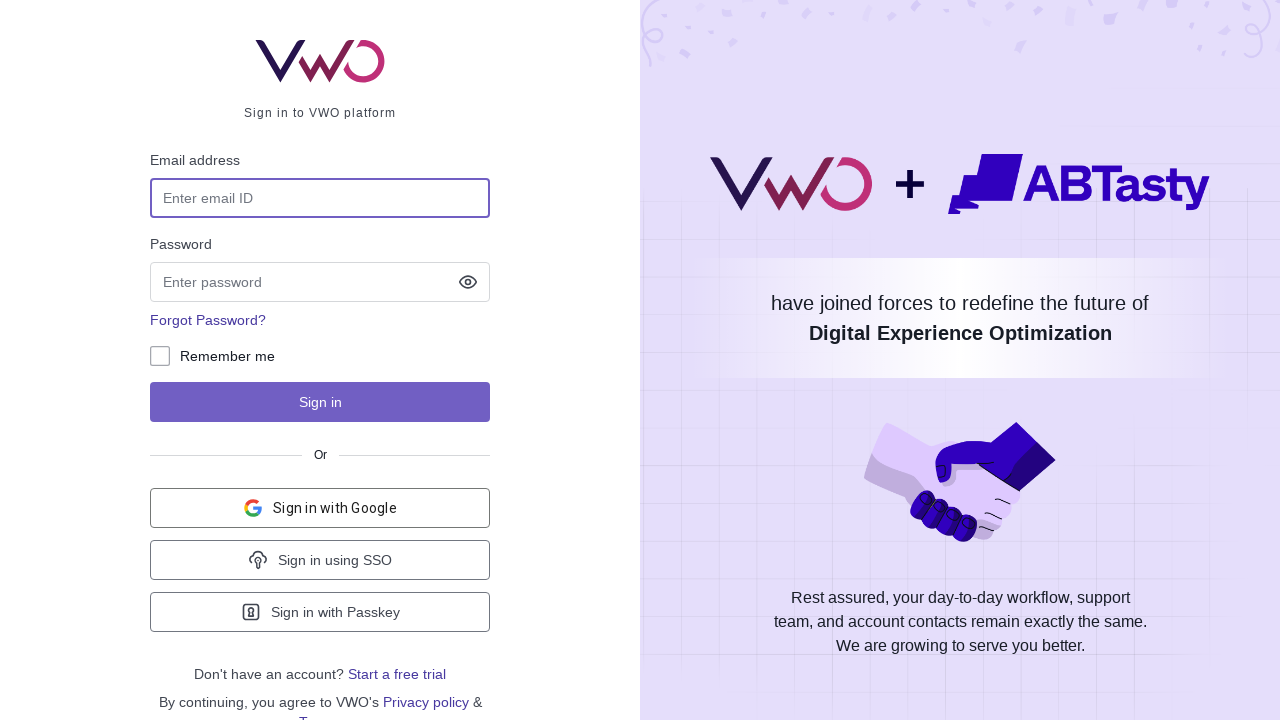

Found all links on the page
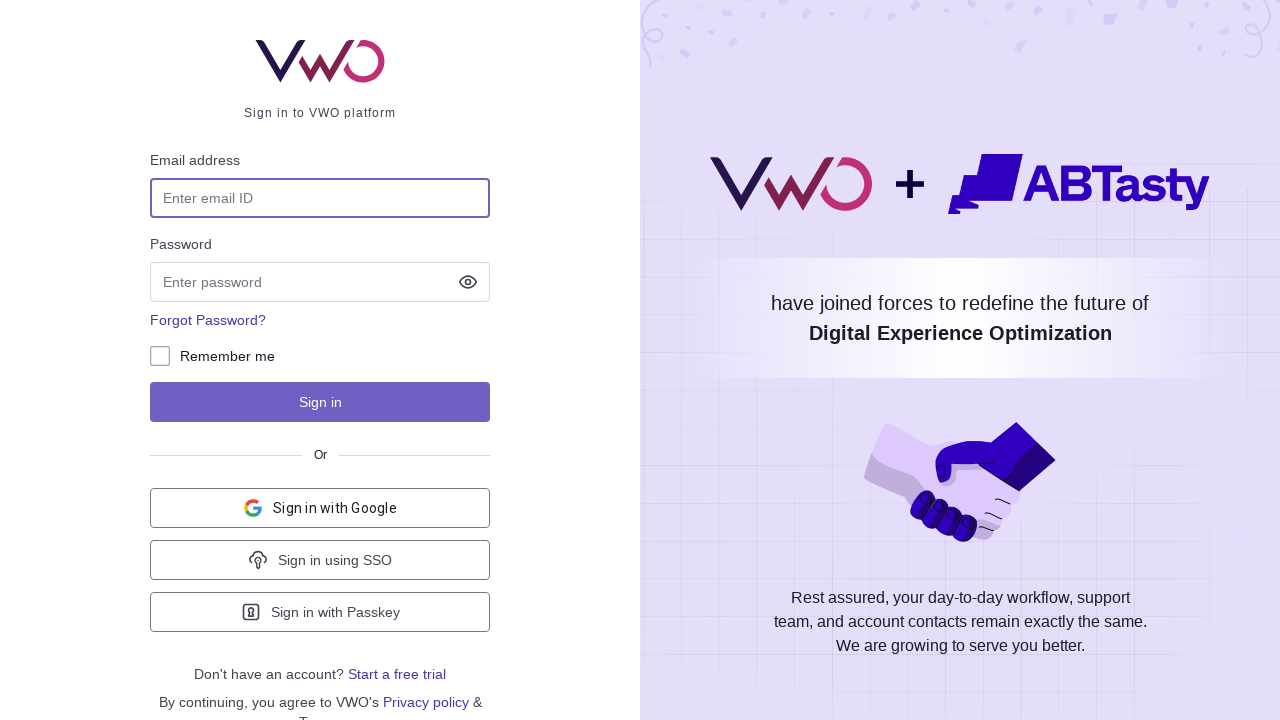

Clicked on 'Start a free trial' link at (397, 674) on a >> nth=1
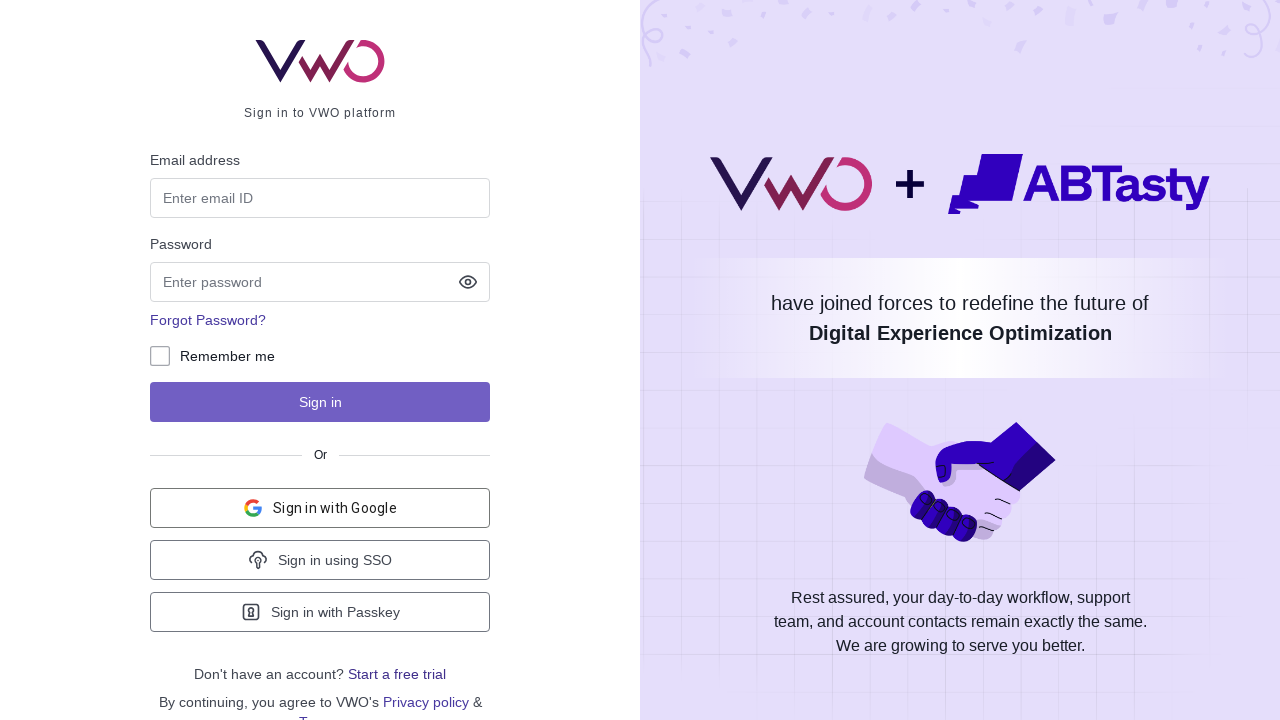

Waited 5 seconds for navigation to complete
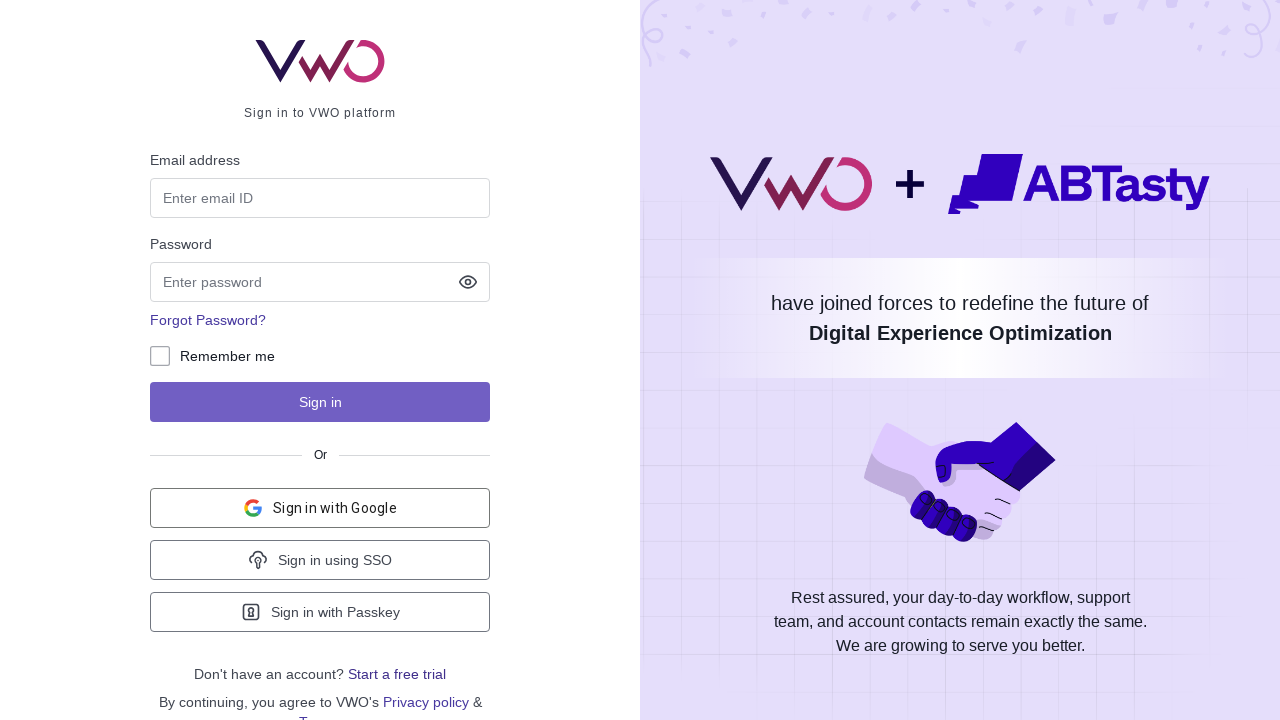

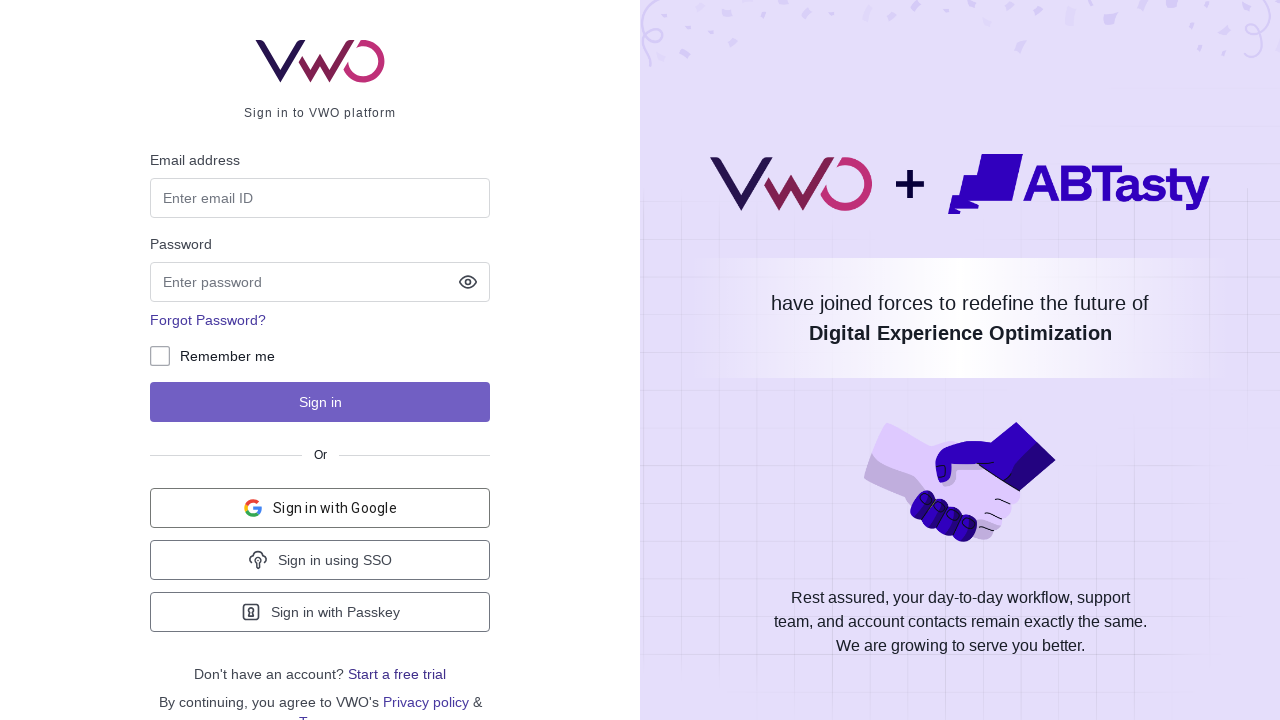